Tests that entered text is trimmed when saving edits

Starting URL: https://demo.playwright.dev/todomvc

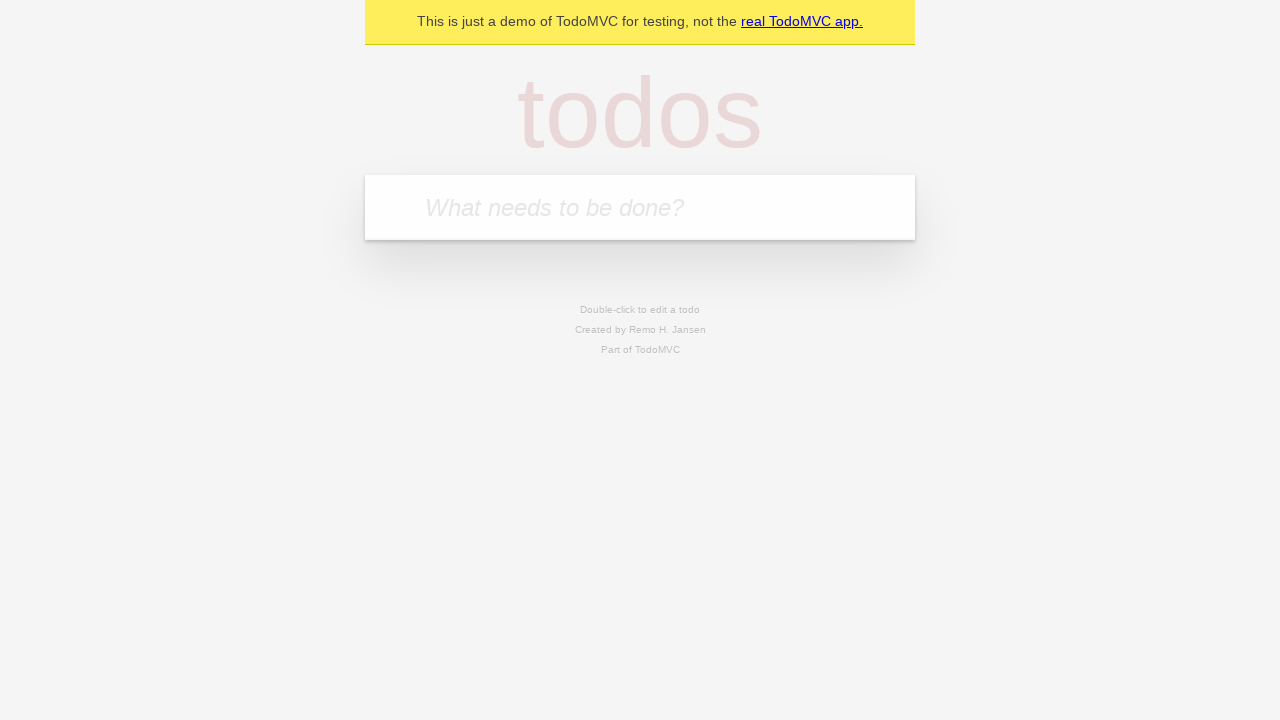

Filled new todo input with 'buy some cheese' on .new-todo
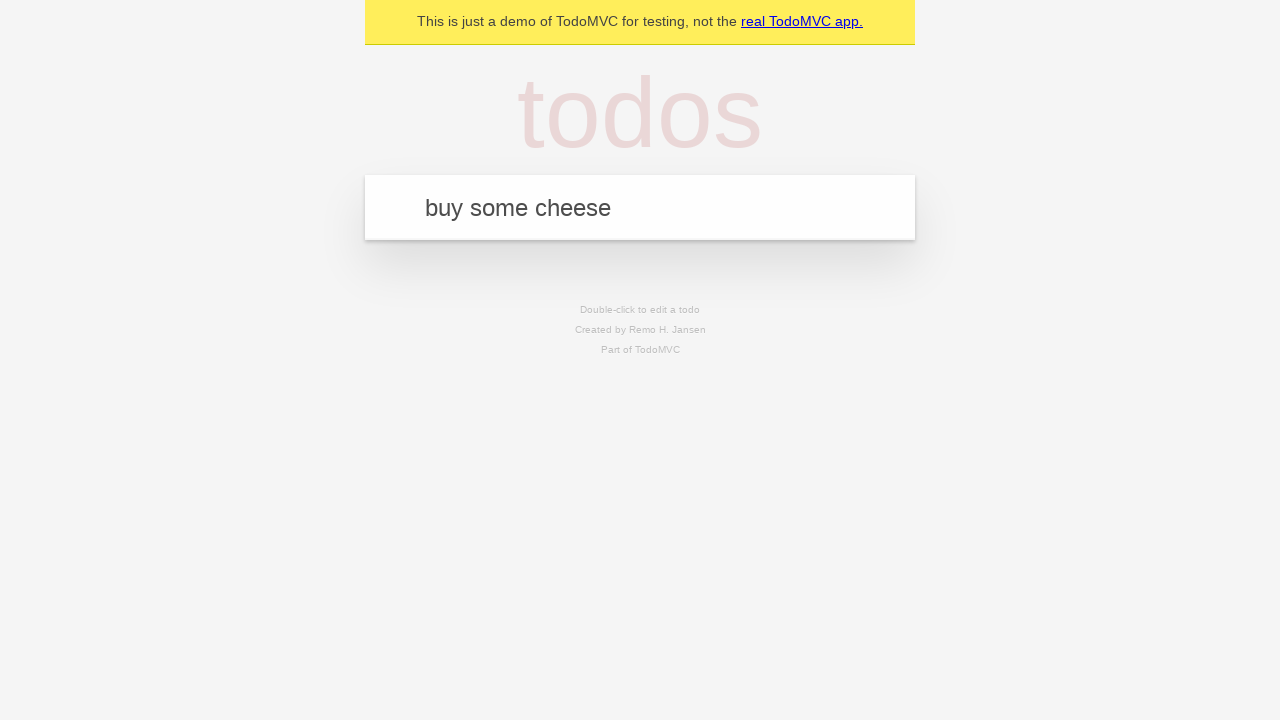

Pressed Enter to create first todo on .new-todo
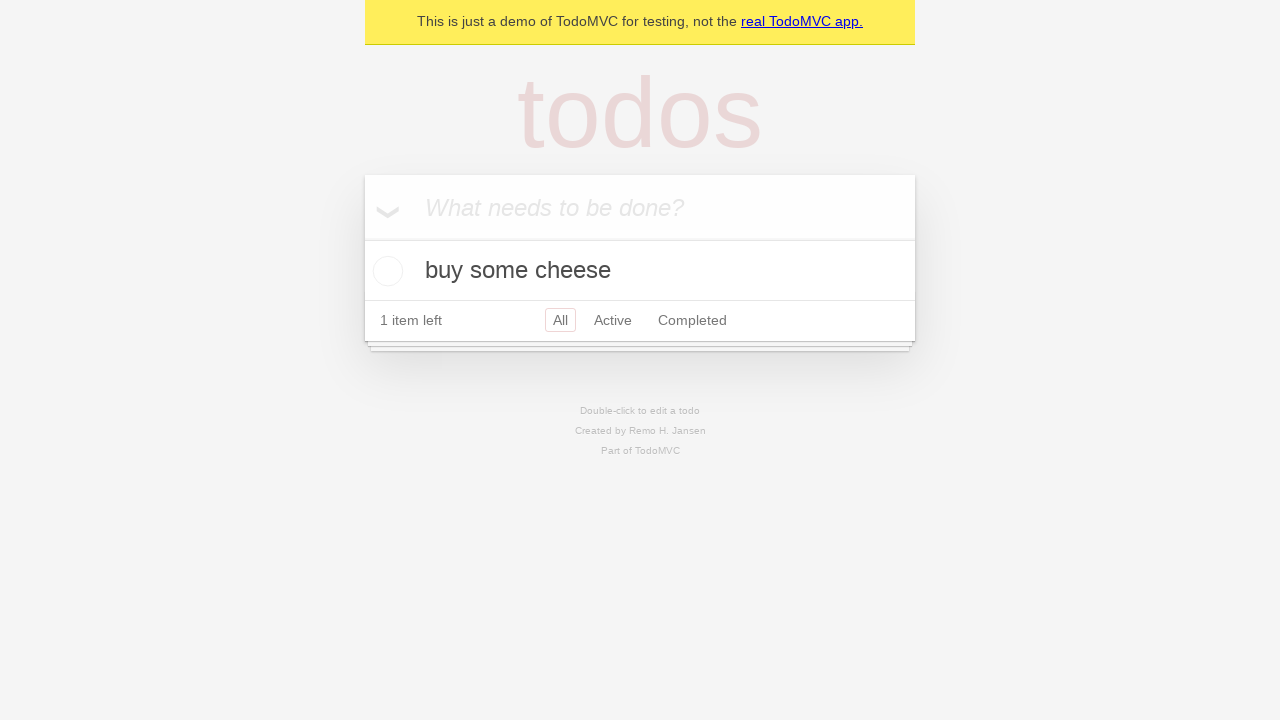

Filled new todo input with 'feed the cat' on .new-todo
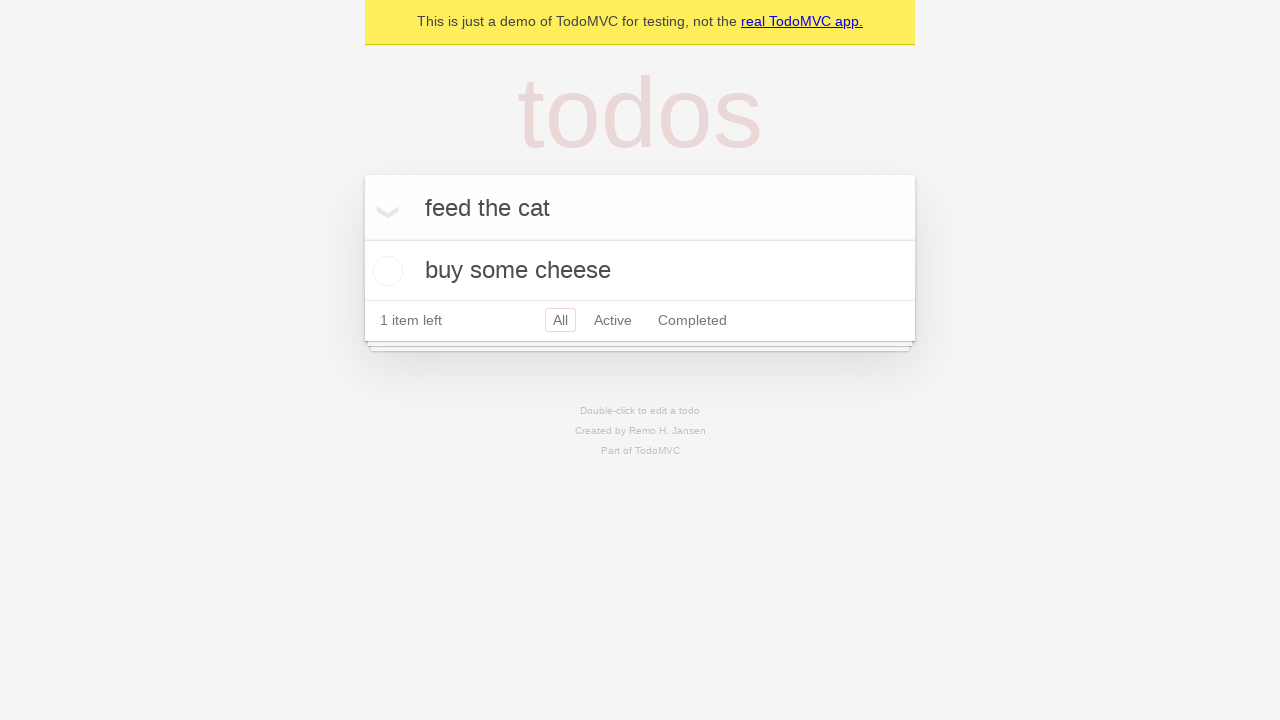

Pressed Enter to create second todo on .new-todo
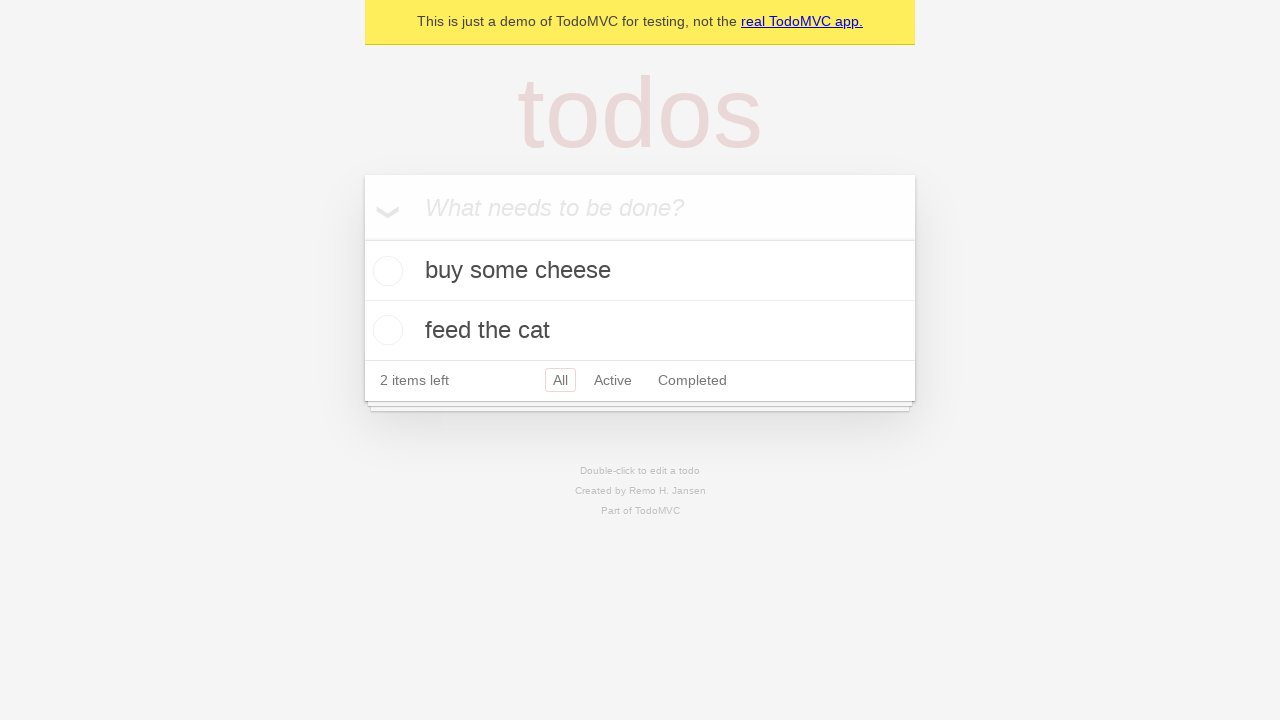

Filled new todo input with 'book a doctors appointment' on .new-todo
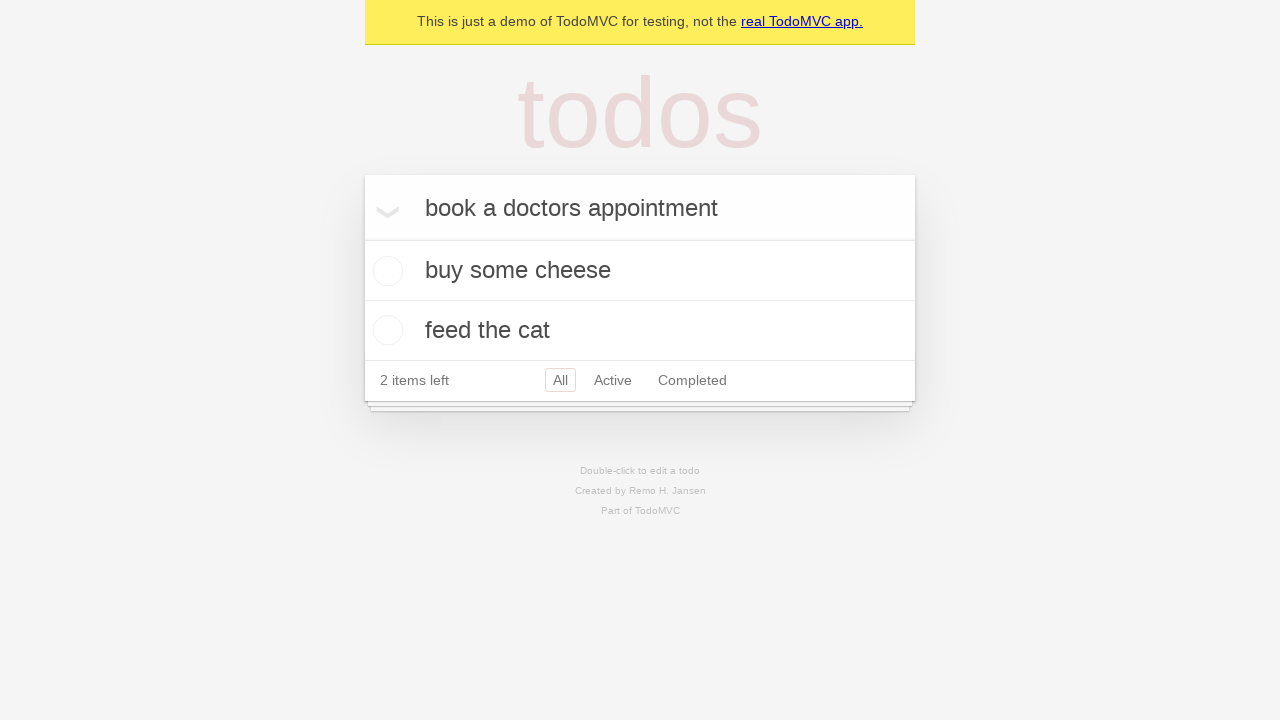

Pressed Enter to create third todo on .new-todo
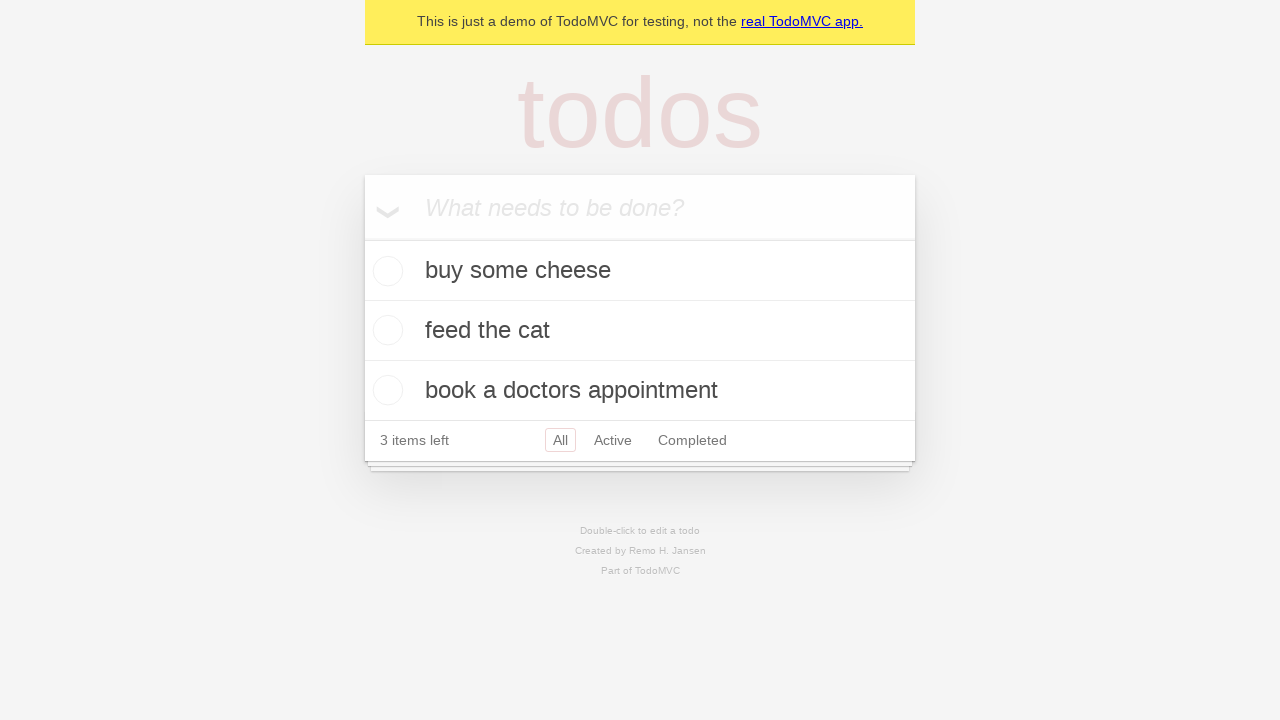

Double-clicked second todo item to enter edit mode at (640, 331) on .todo-list li >> nth=1
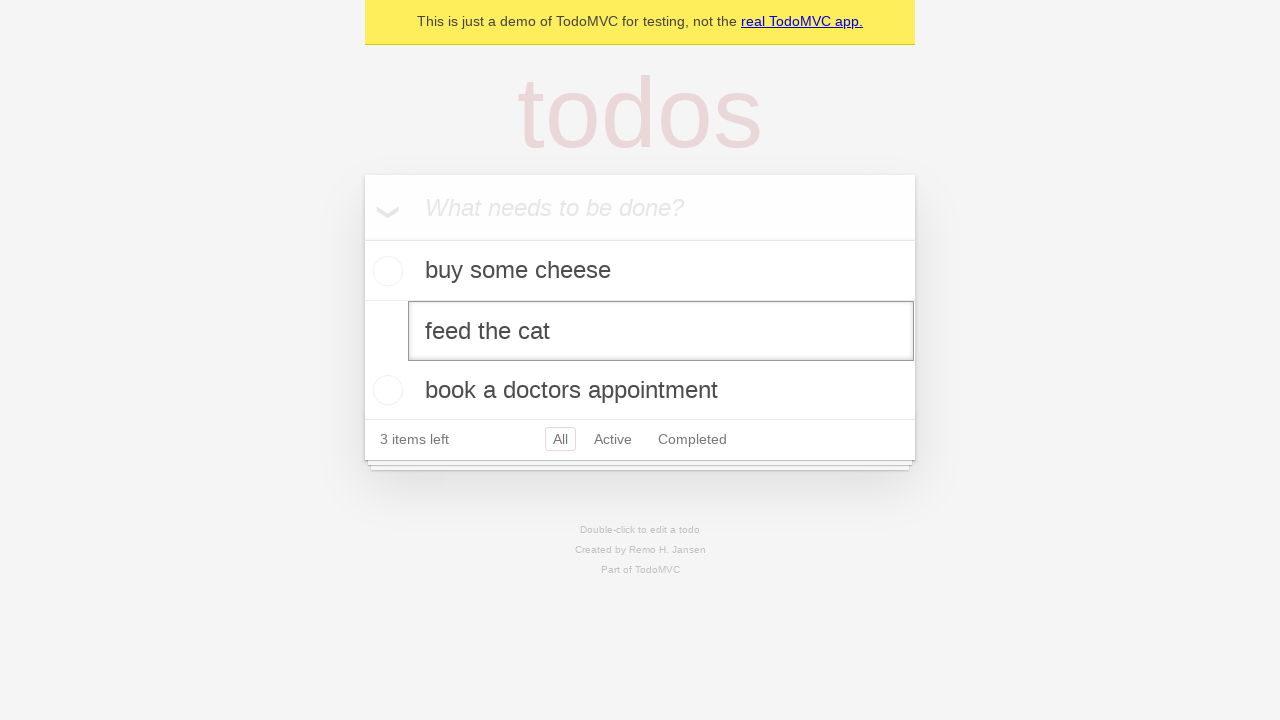

Filled edit field with text containing leading and trailing spaces on .todo-list li >> nth=1 >> .edit
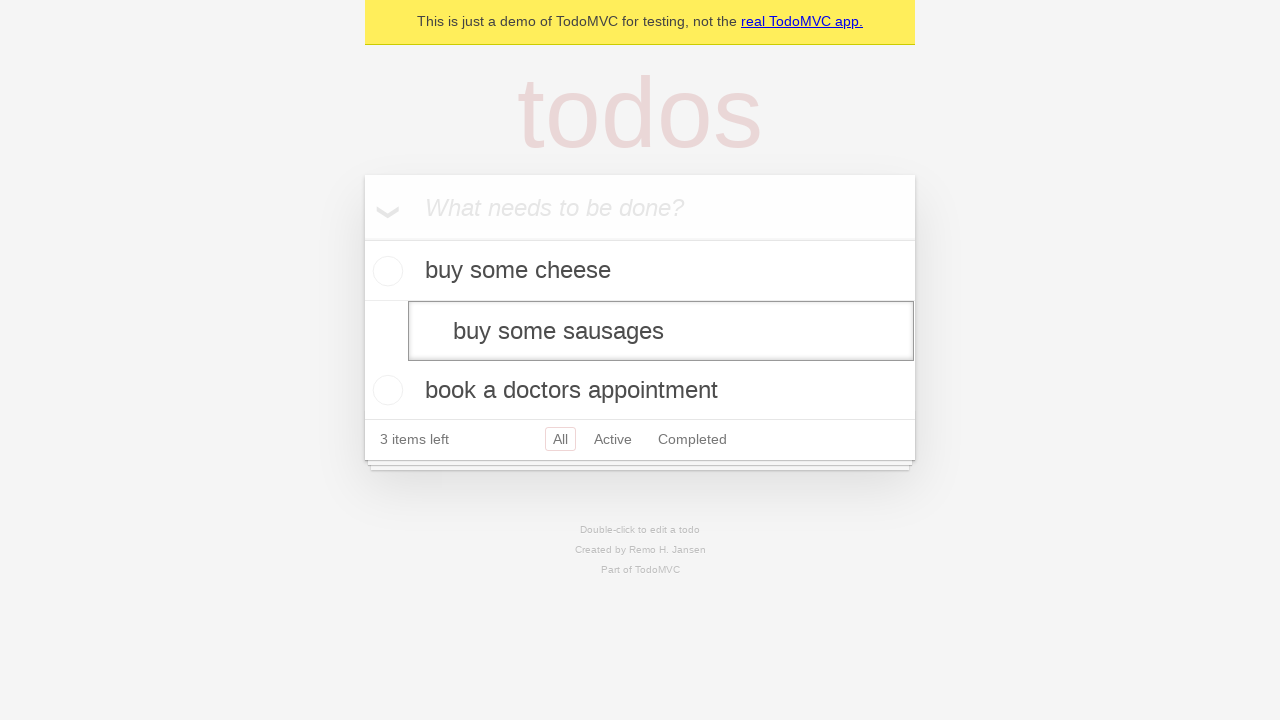

Pressed Enter to save edited todo, text should be trimmed on .todo-list li >> nth=1 >> .edit
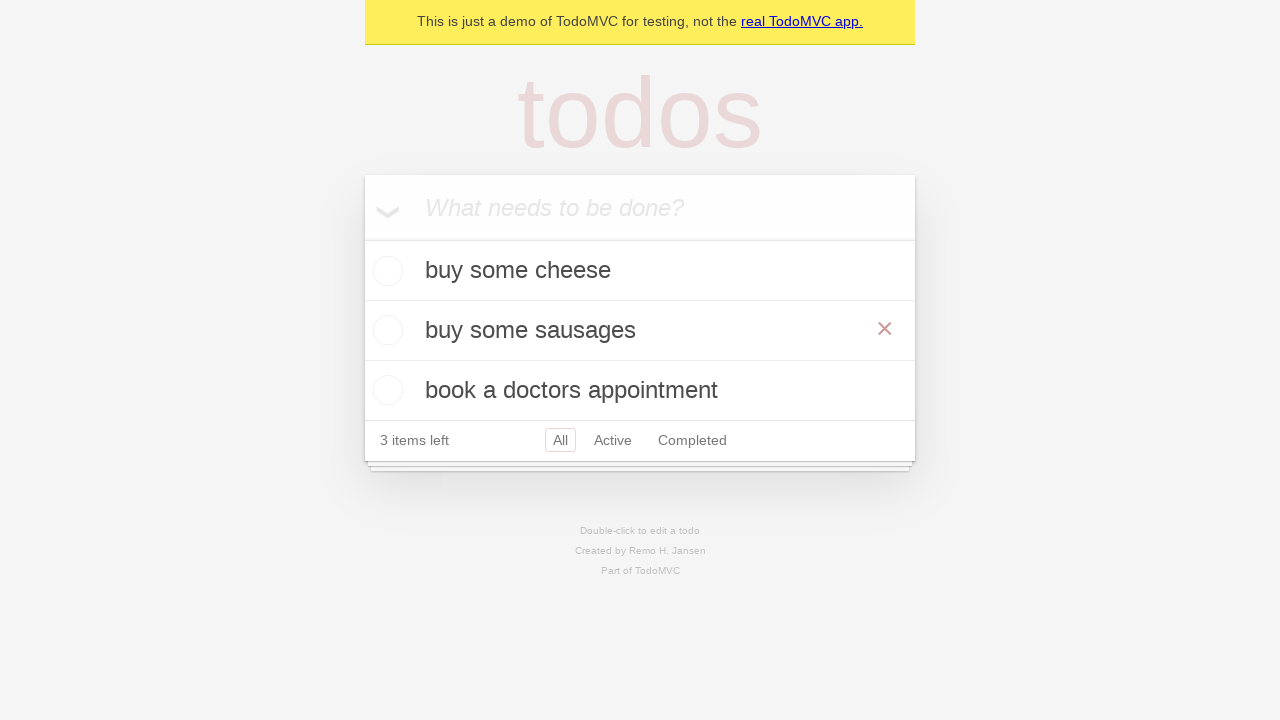

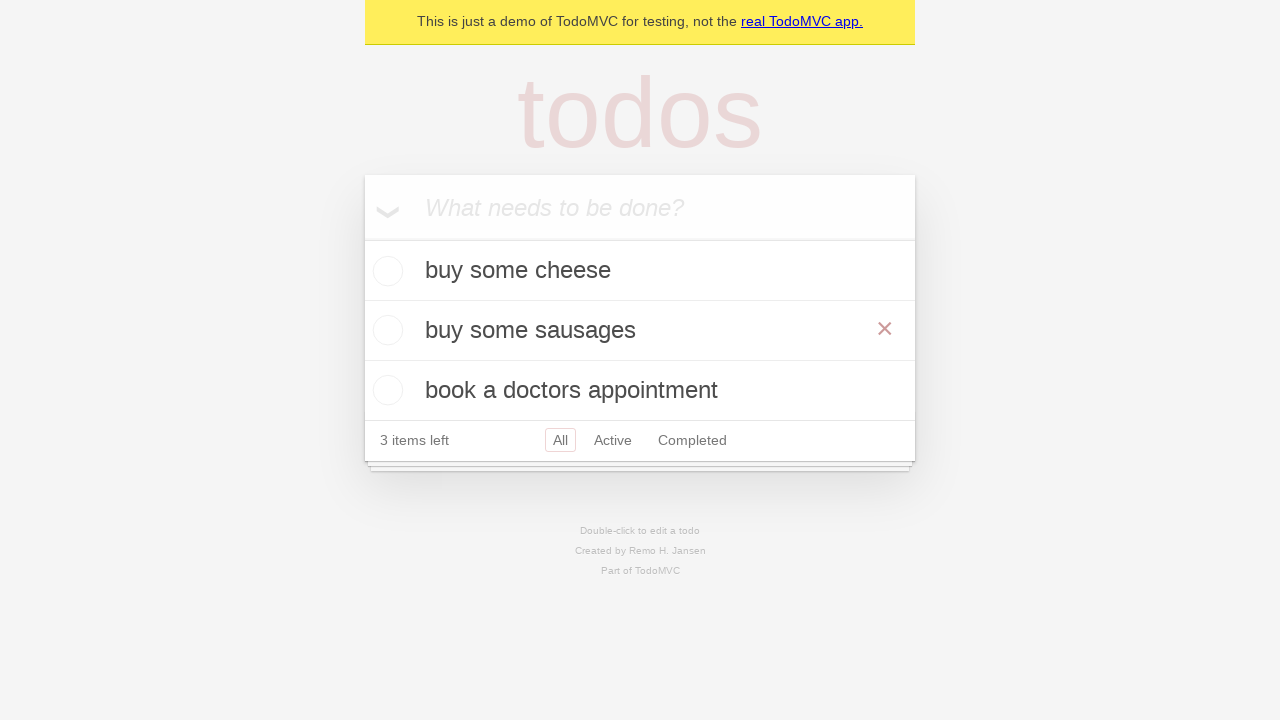